Tests login form validation by attempting to login with invalid credentials and verifying the error message is displayed

Starting URL: https://opensource-demo.orangehrmlive.com/

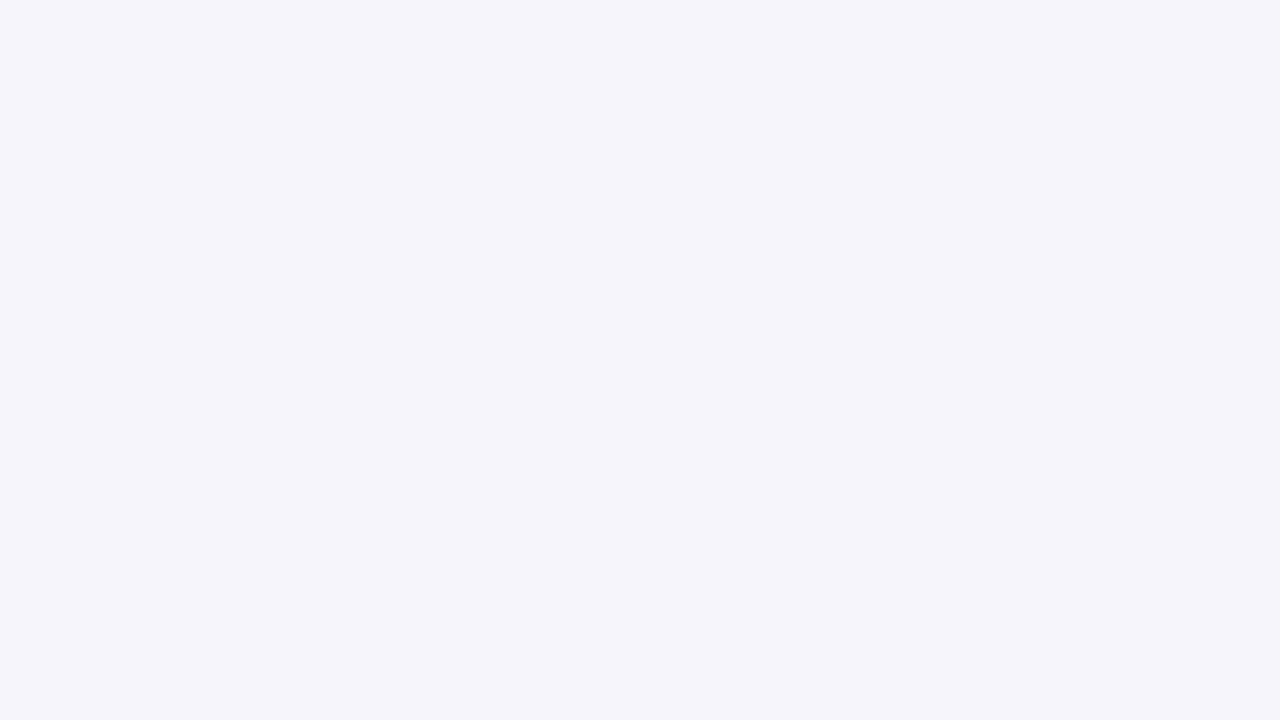

Filled username field with invalid credentials 'testuser456' on input[name='username']
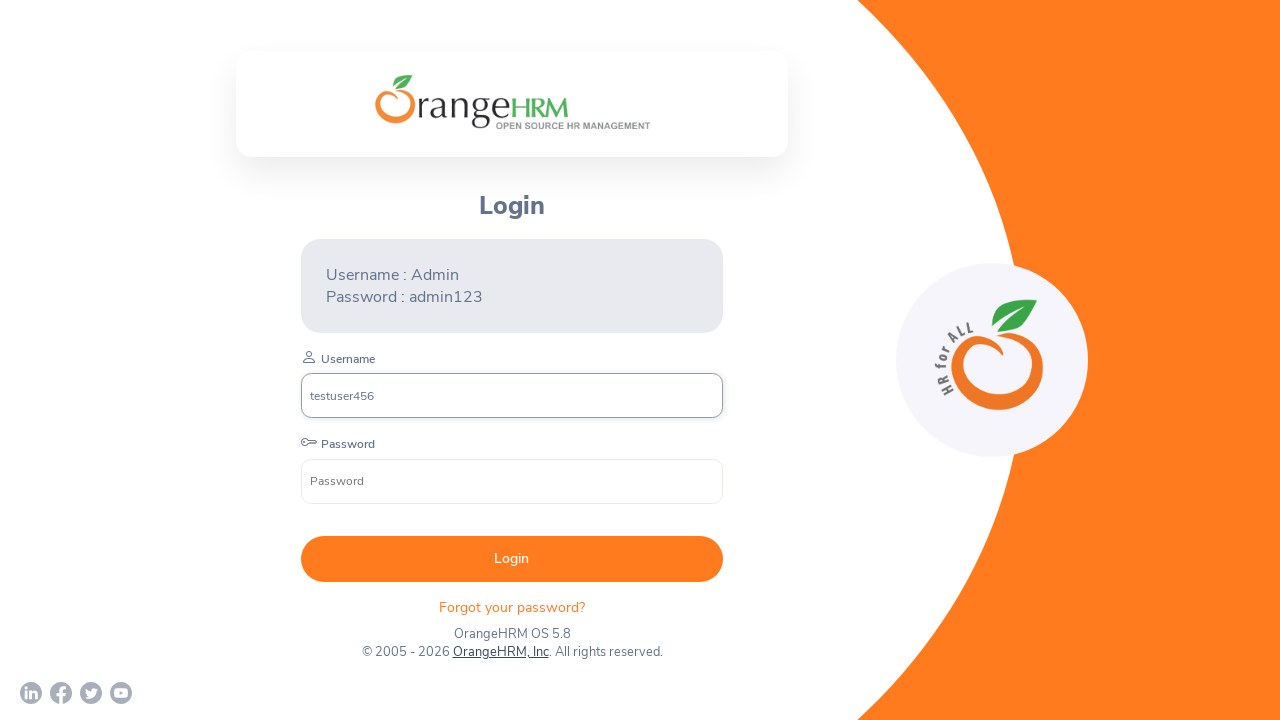

Filled password field with invalid credentials 'TestPass789!' on input[type='password']
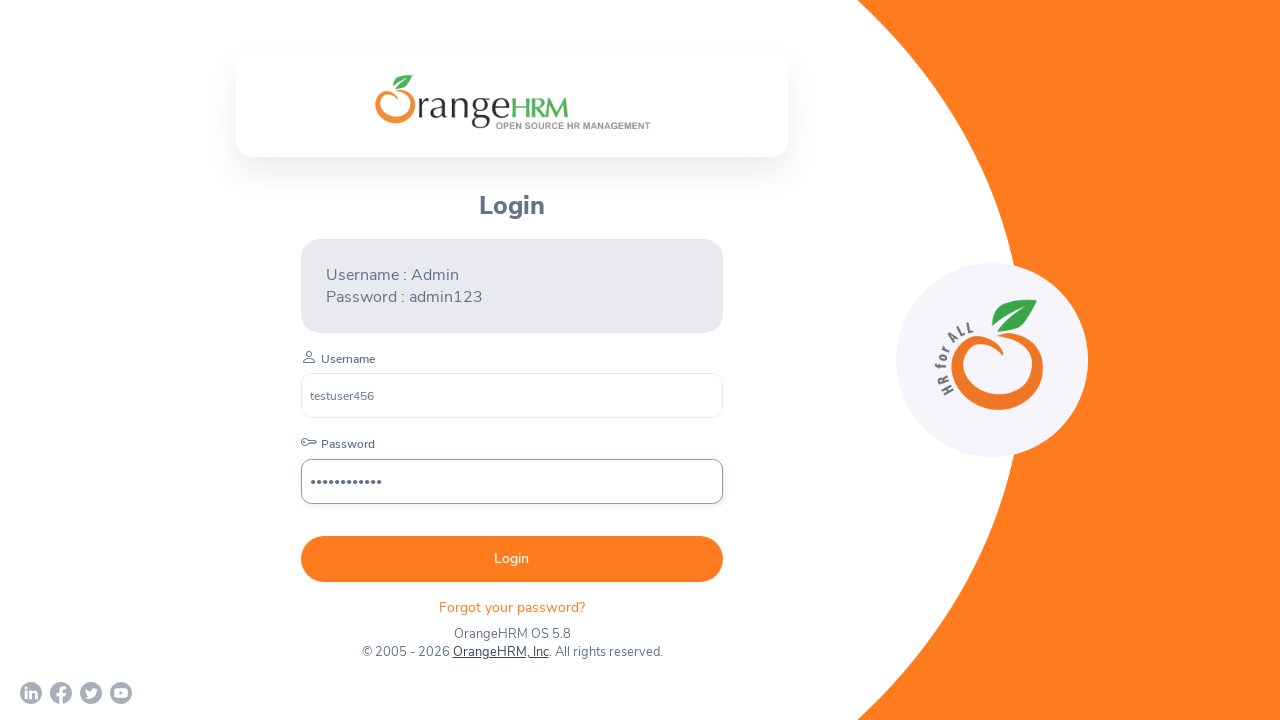

Clicked login submit button at (512, 559) on button[type='submit']
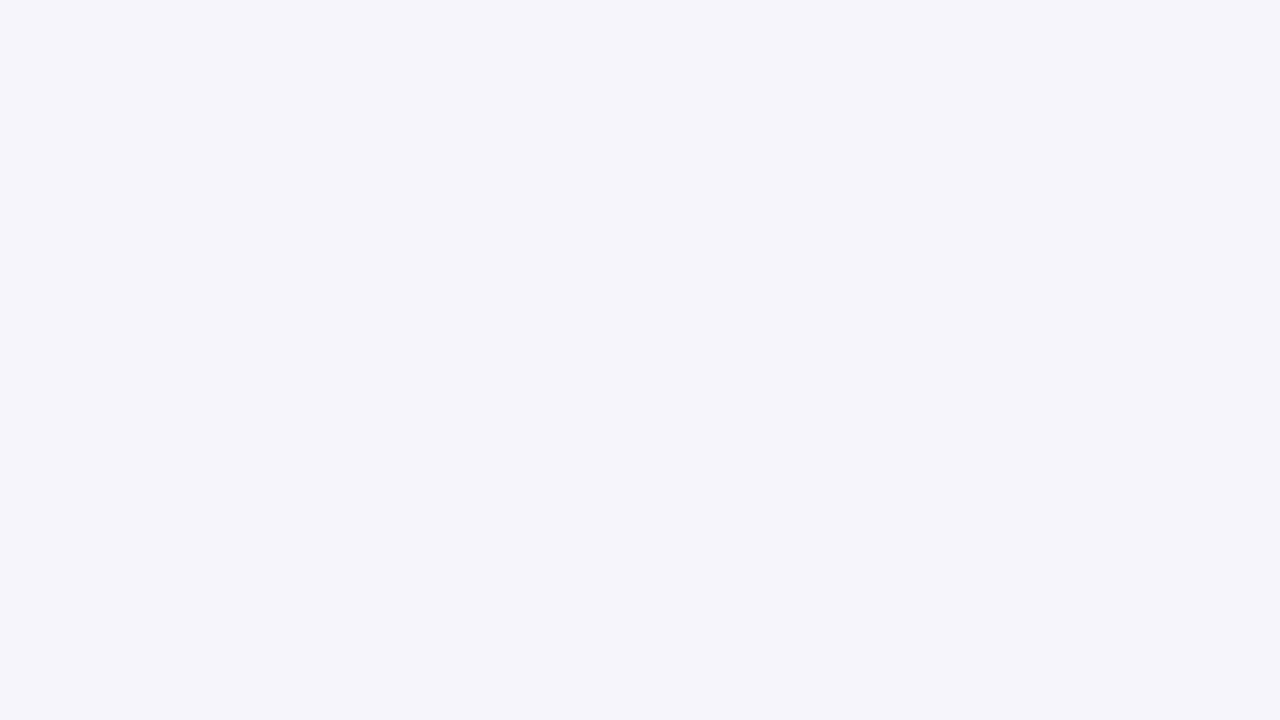

Verified error message 'Invalid credentials' is displayed
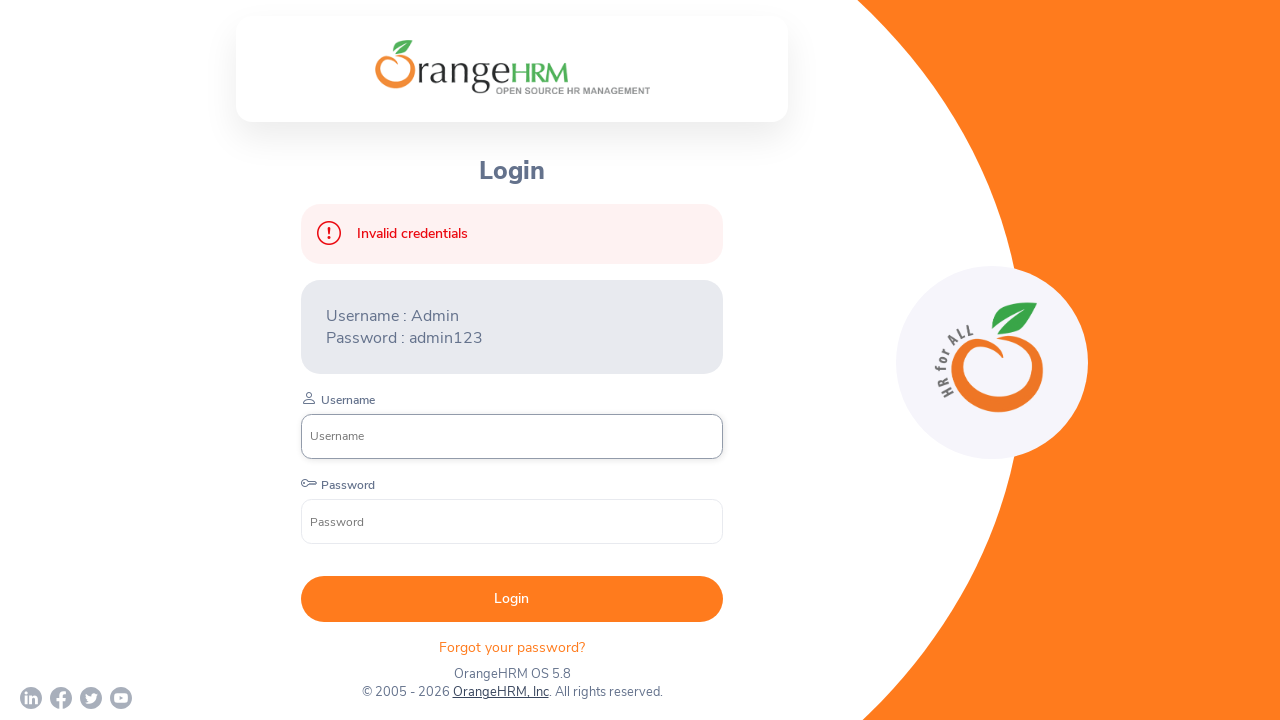

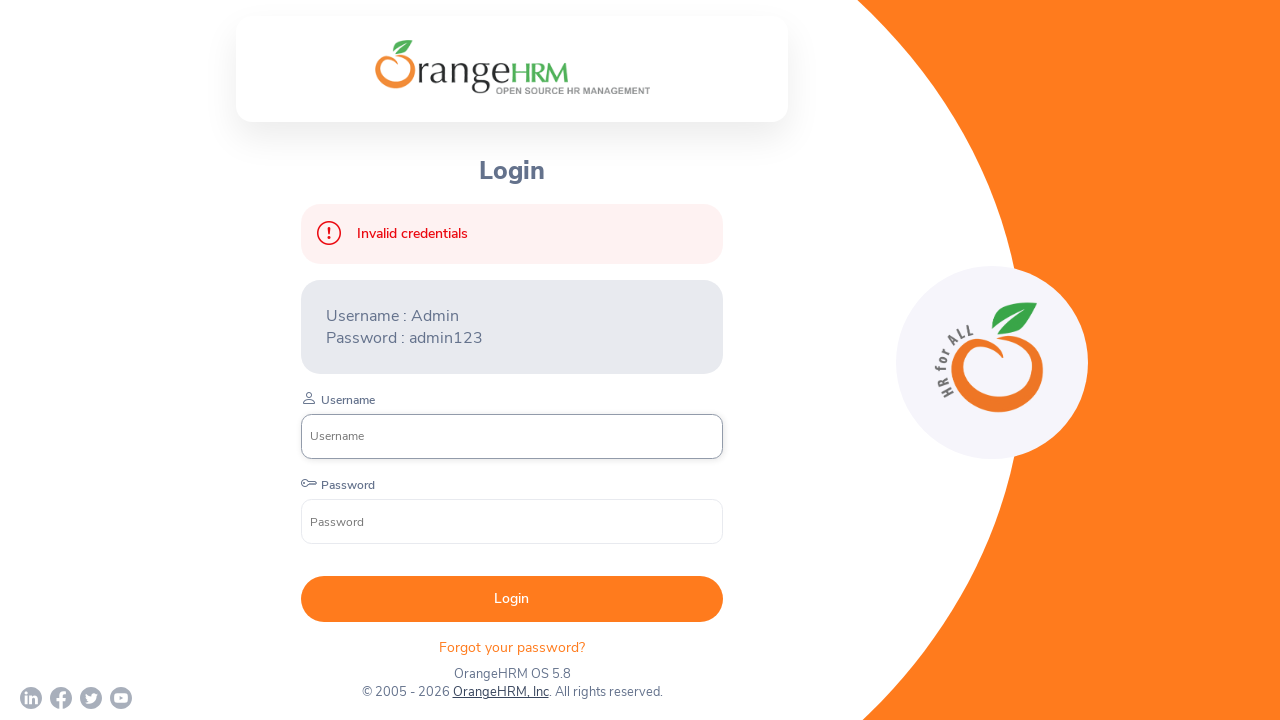